Verifies that the homepage carousel has more than 2 slide elements

Starting URL: https://telemart.ua/ua/

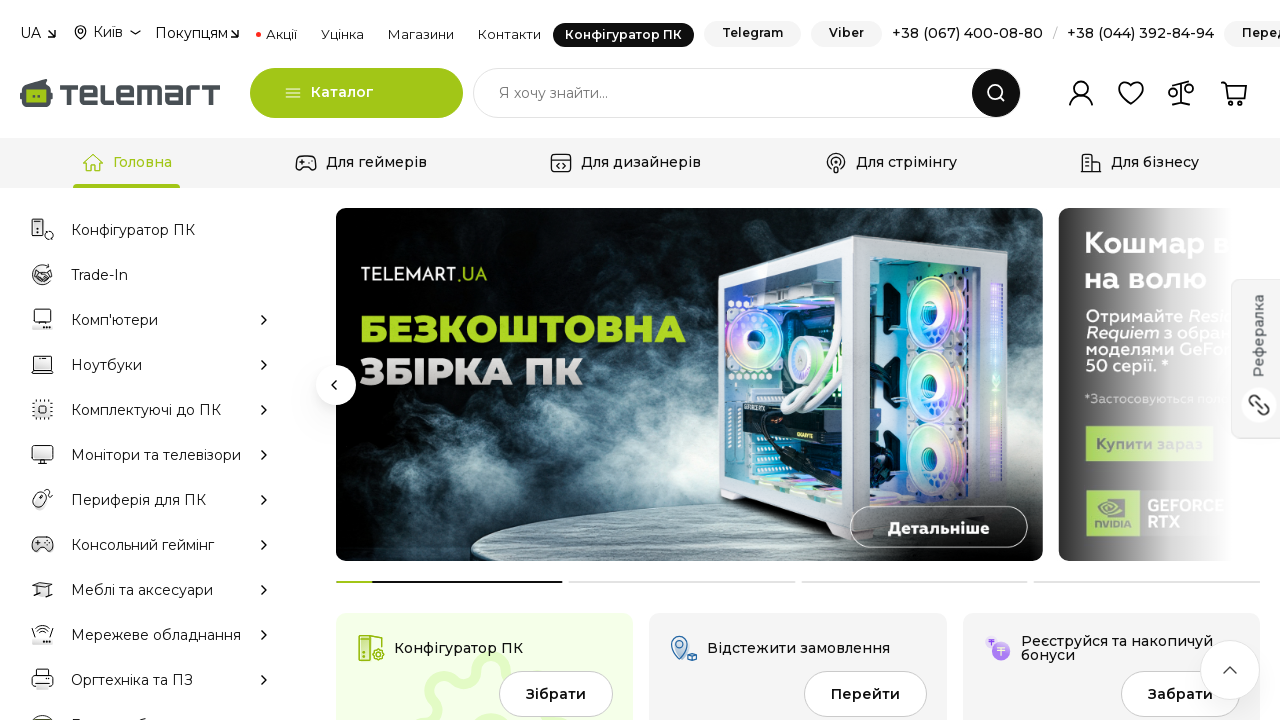

Waited for carousel items to load on homepage
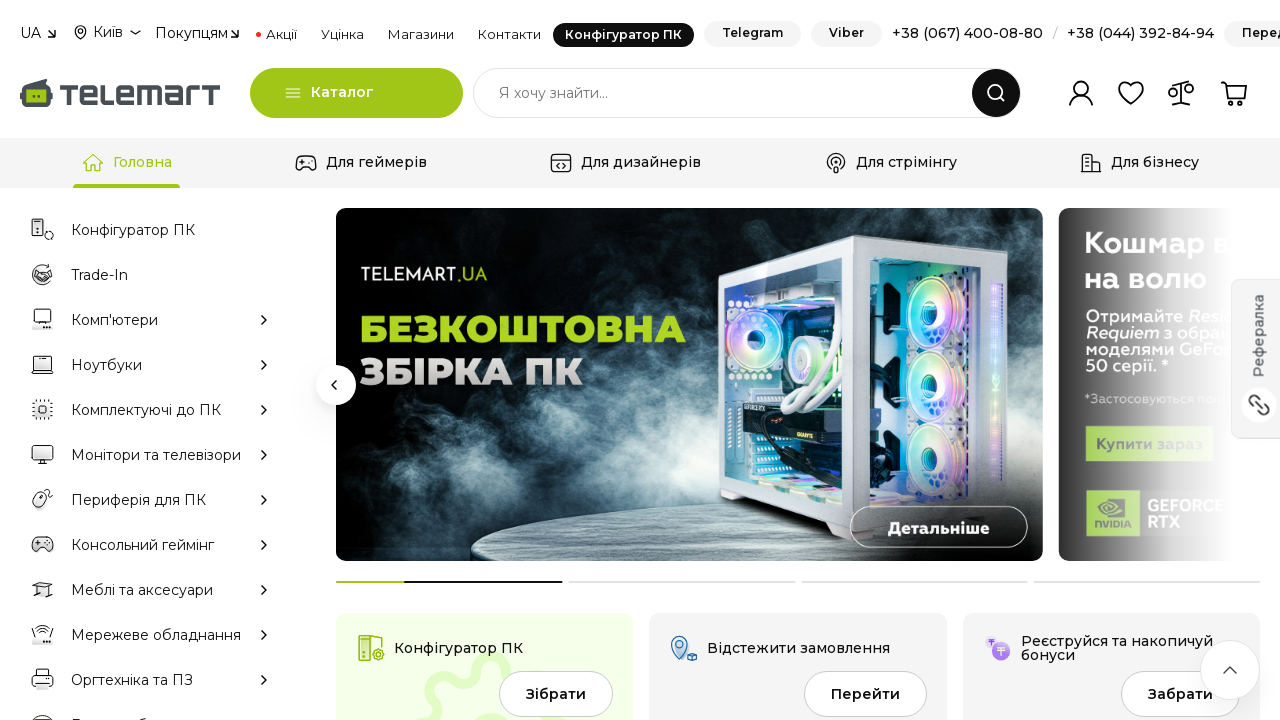

Located carousel item elements
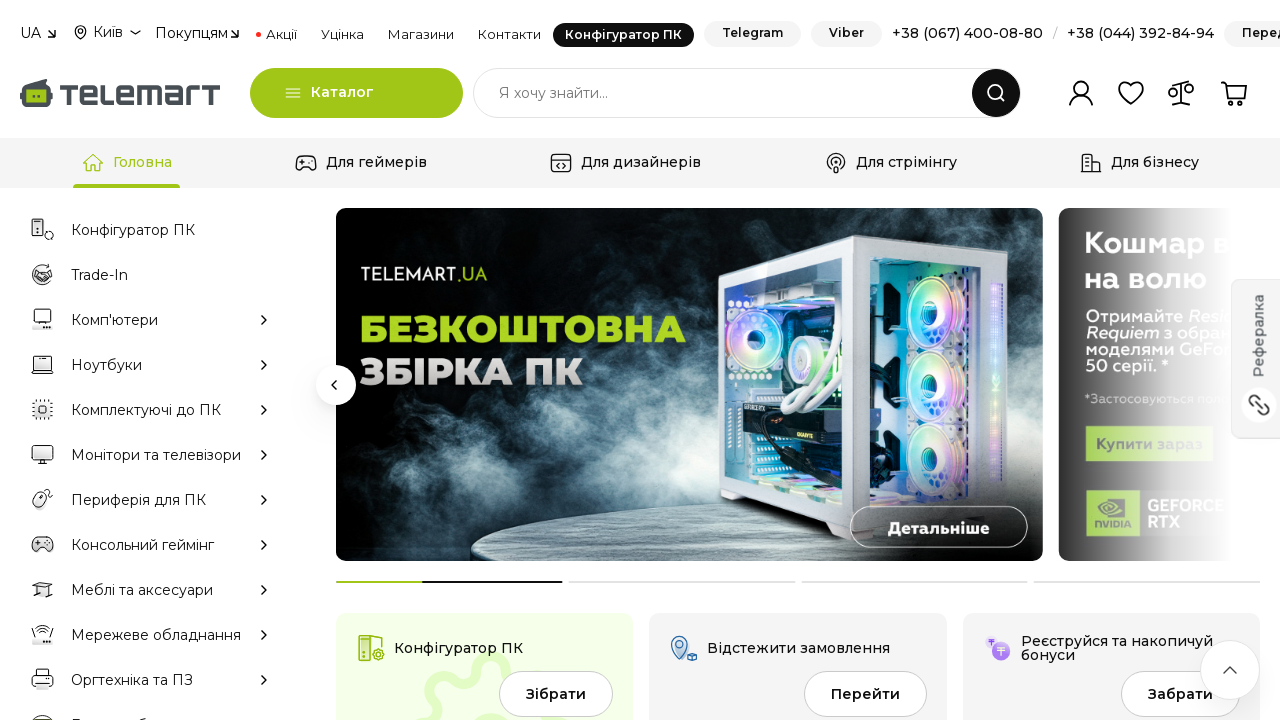

Counted carousel items: 54 elements found
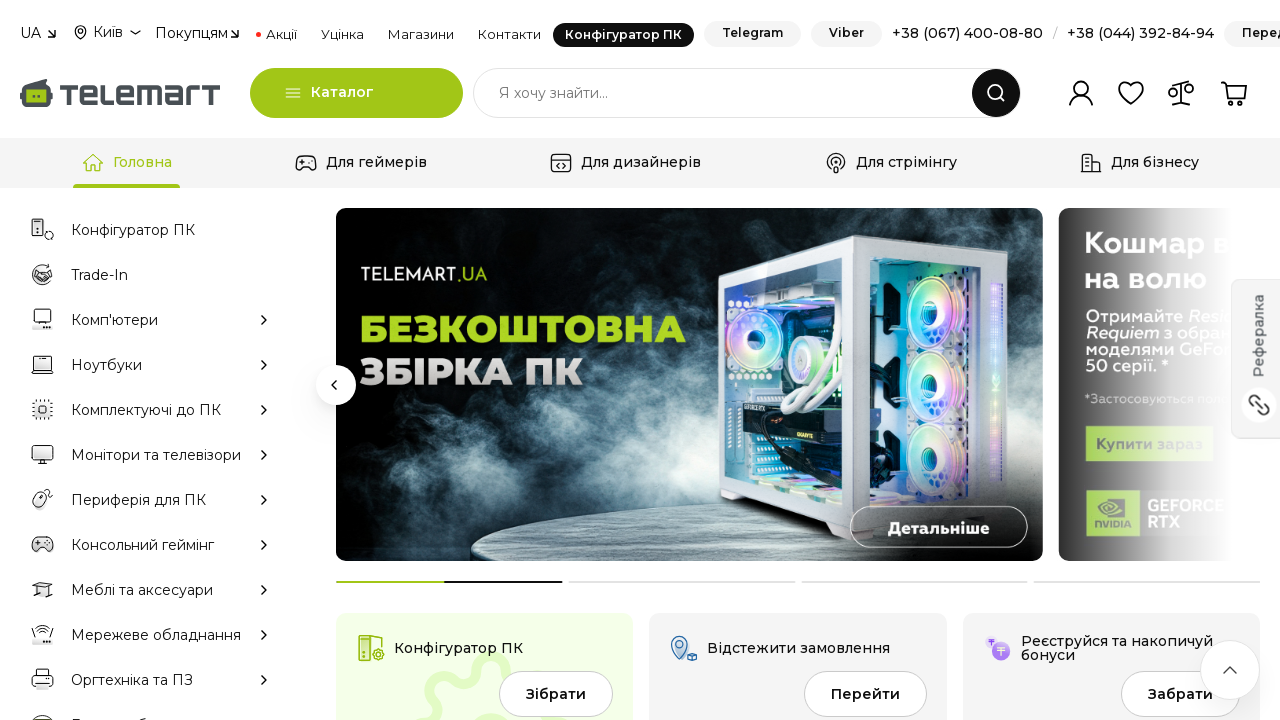

Assertion passed: carousel has 54 items (more than 2)
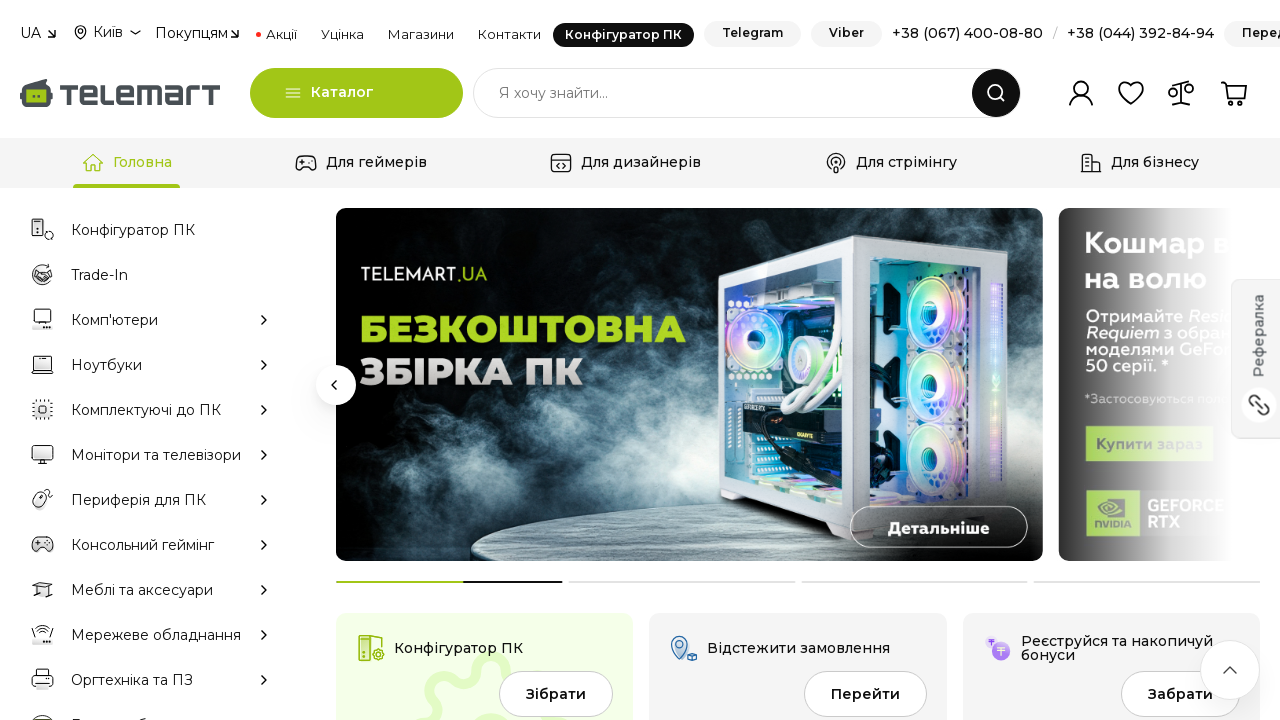

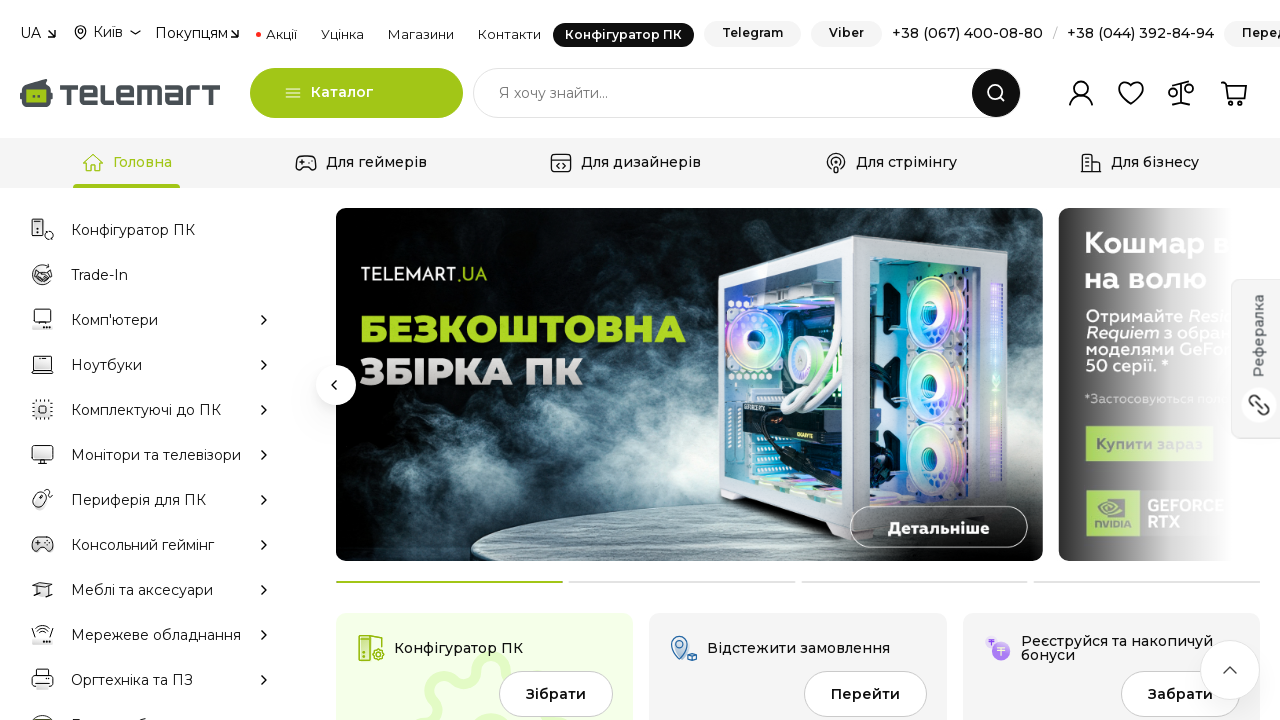